Tests that clicking the third accordion panel in the FAQ section expands and shows its content

Starting URL: https://qa-scooter.praktikum-services.ru/

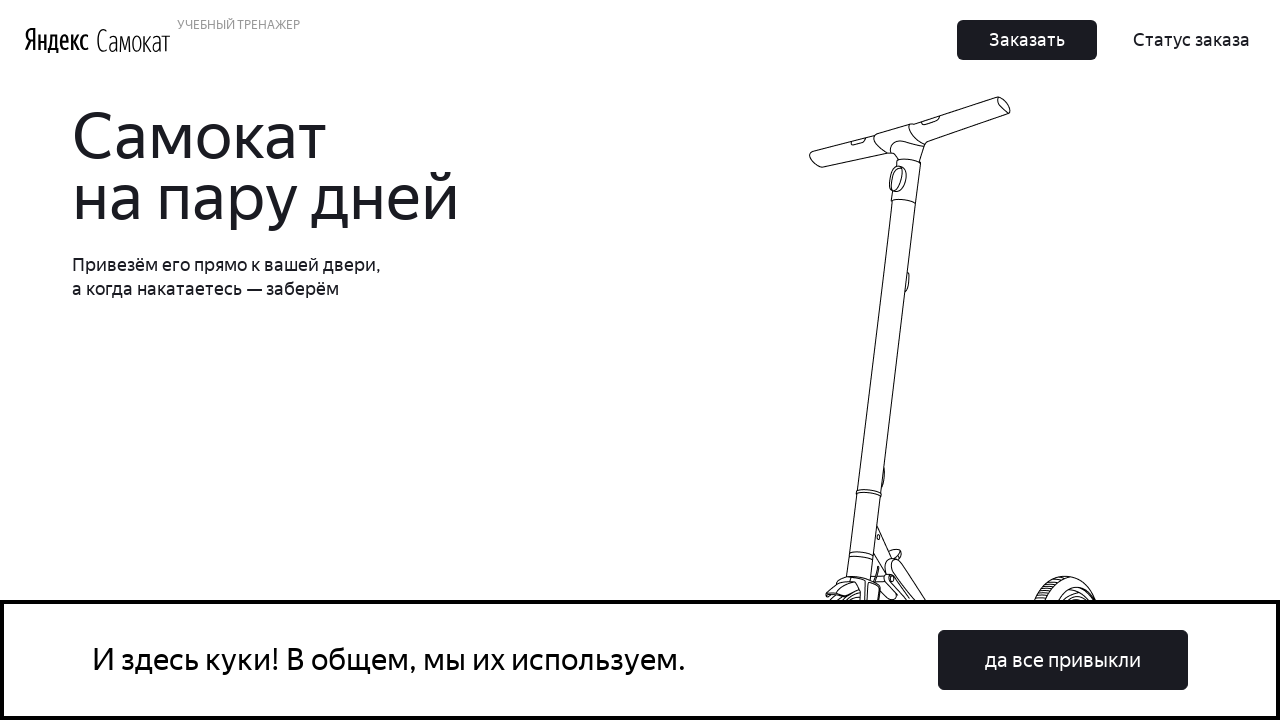

Scrolled to FAQ section
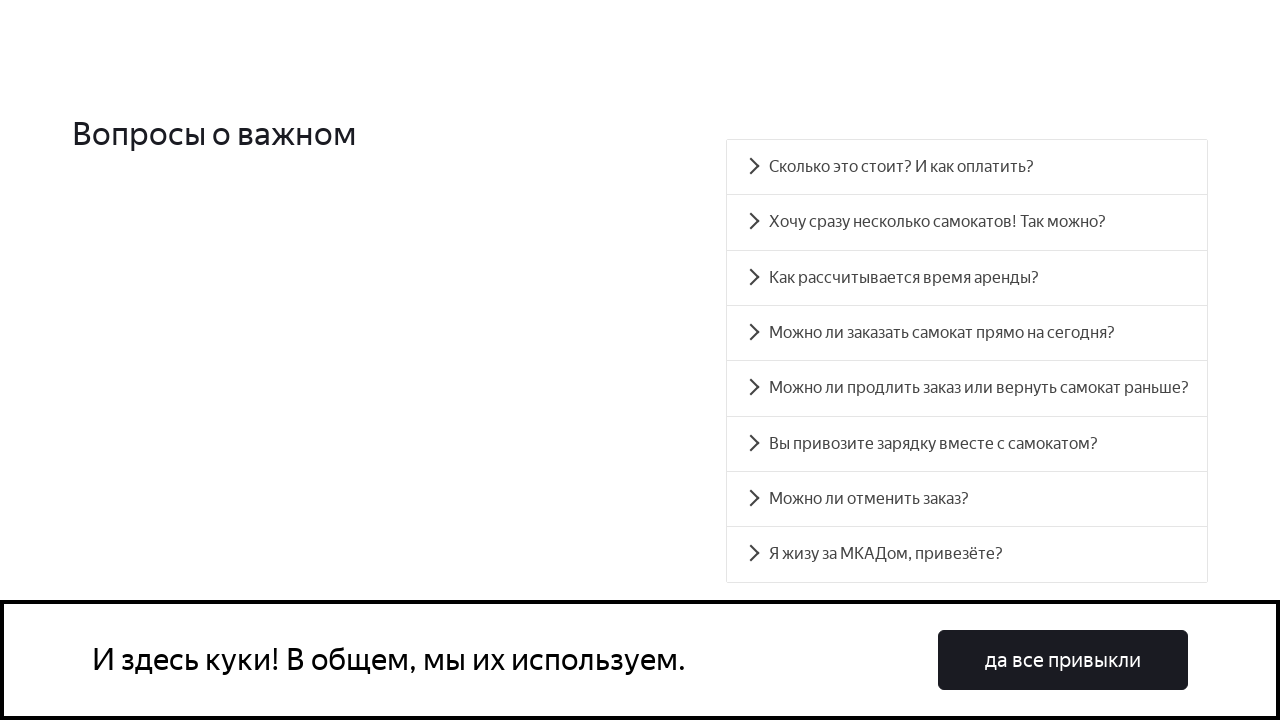

Clicked the third accordion panel at (967, 278) on .accordion__button >> nth=2
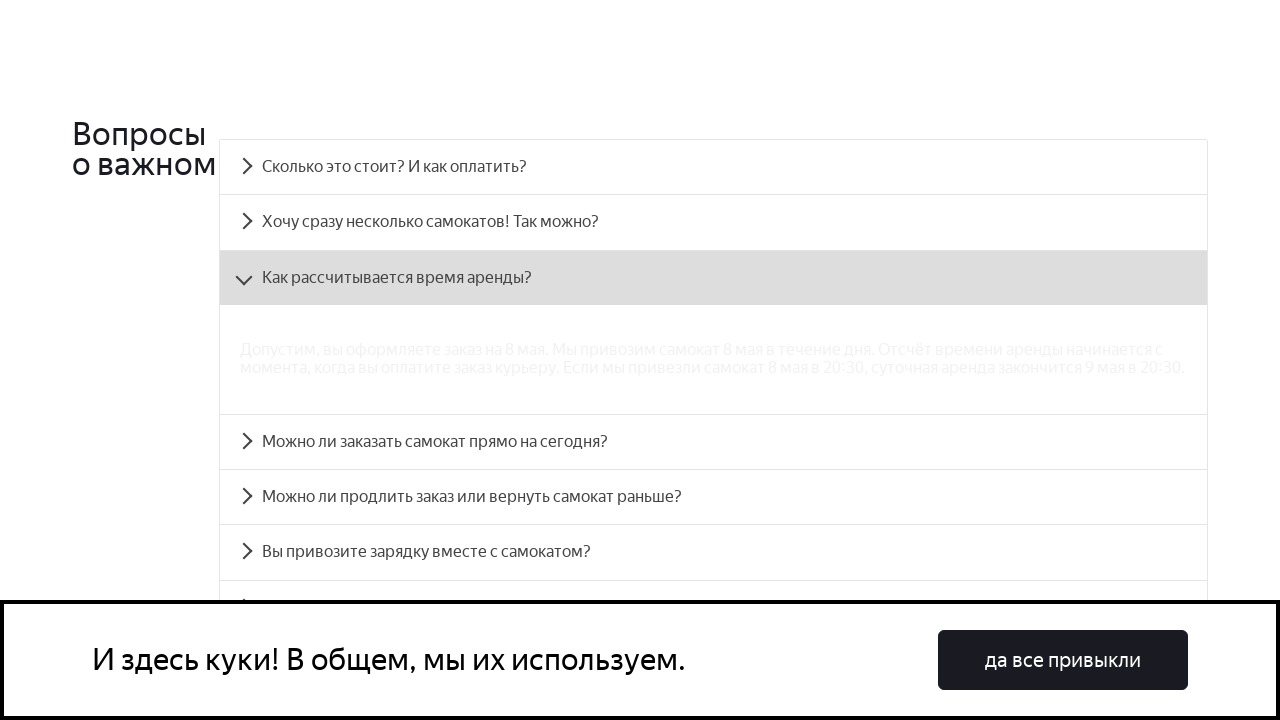

Third accordion panel content is now visible
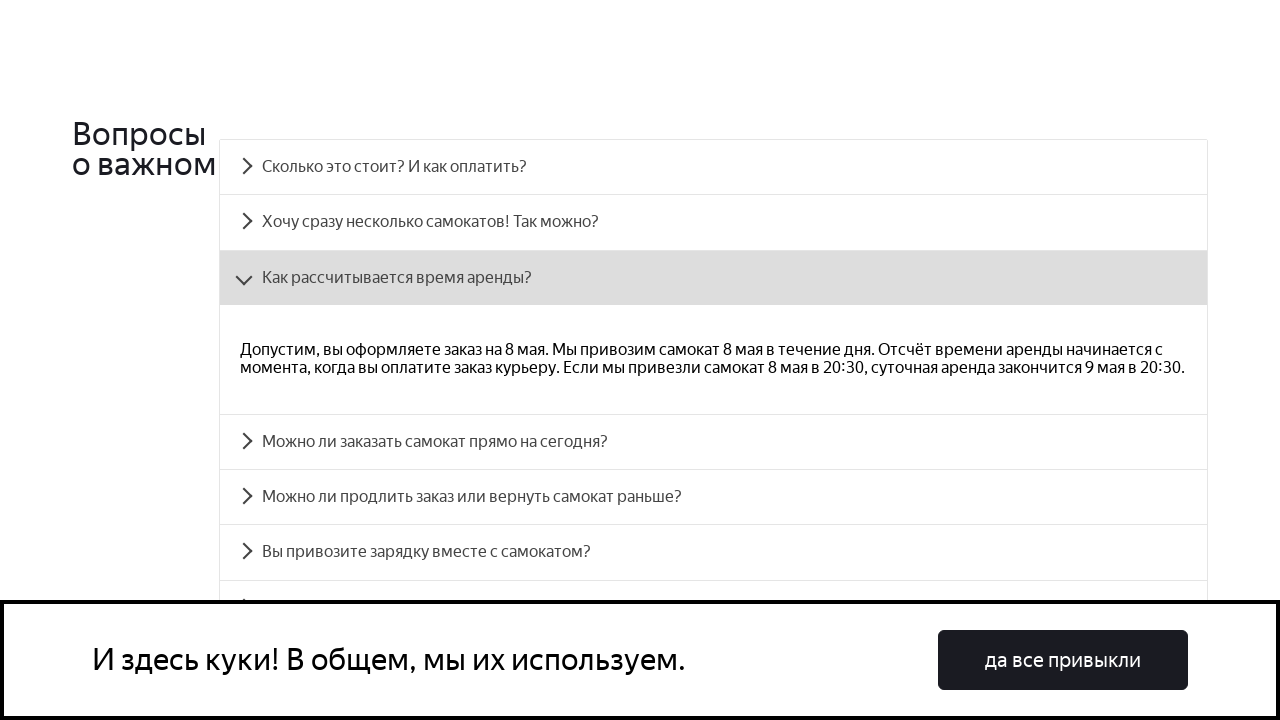

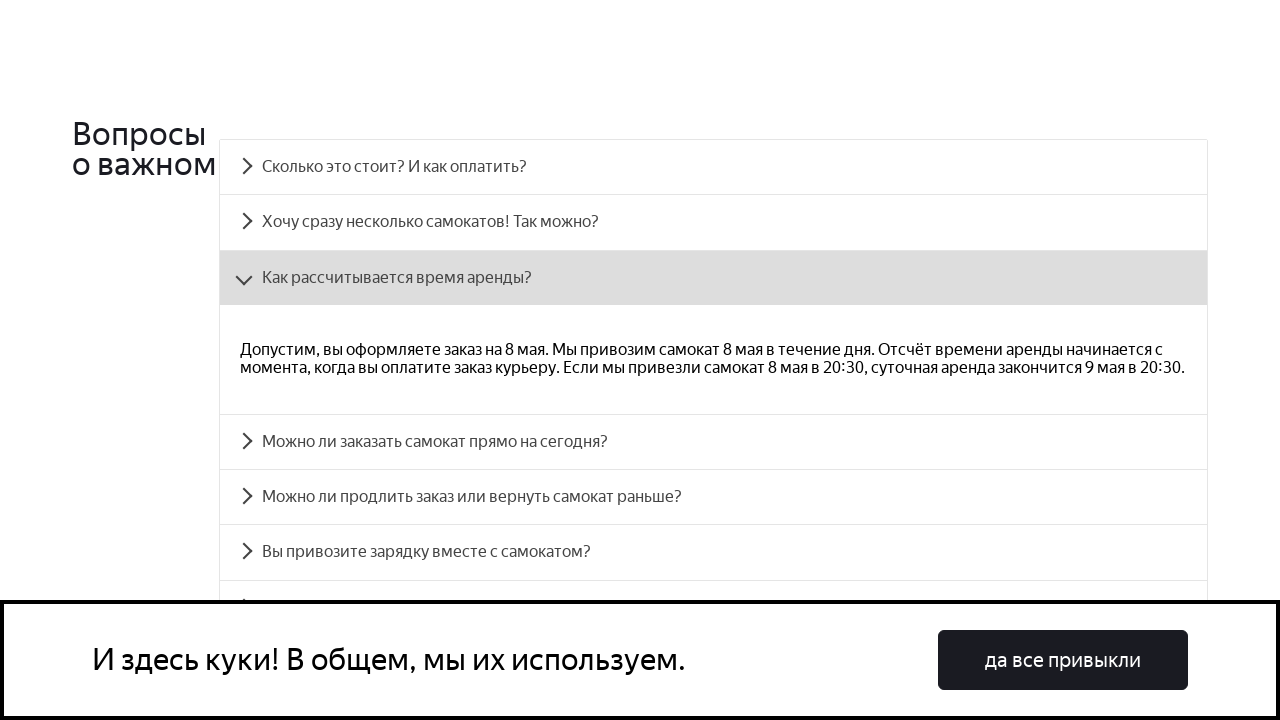